Tests keyboard actions by copying text from one input field and pasting it into another using keyboard shortcuts (Ctrl+A, Ctrl+C, Ctrl+V)

Starting URL: https://text-compare.com/

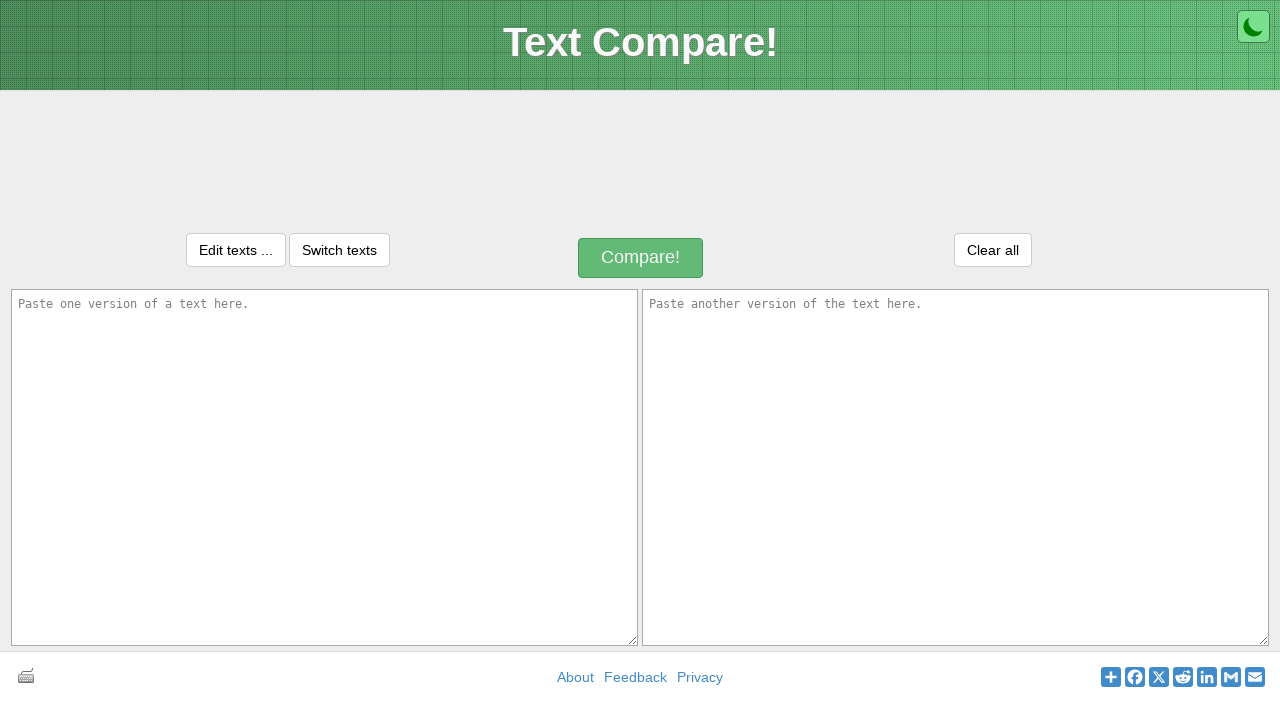

Located the two text input fields (#inputText1 and #inputText2)
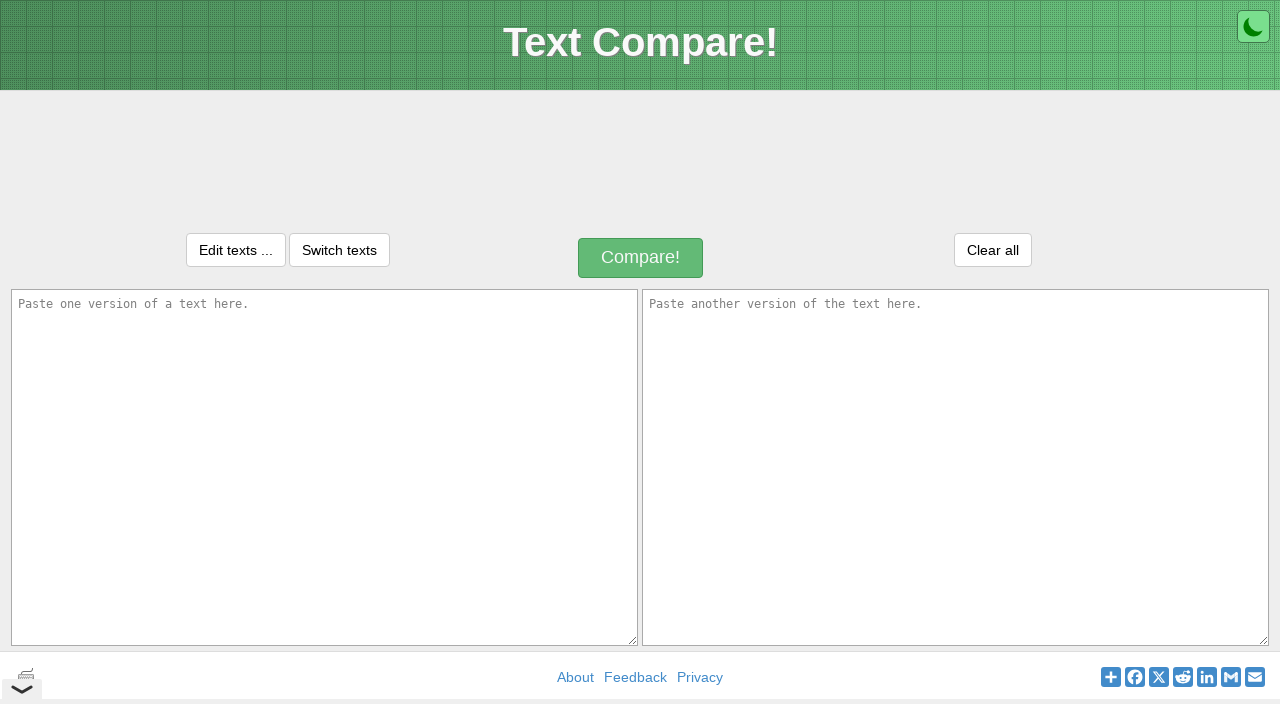

Filled first input field with 'Hello copy mi paste in next tab' on #inputText1
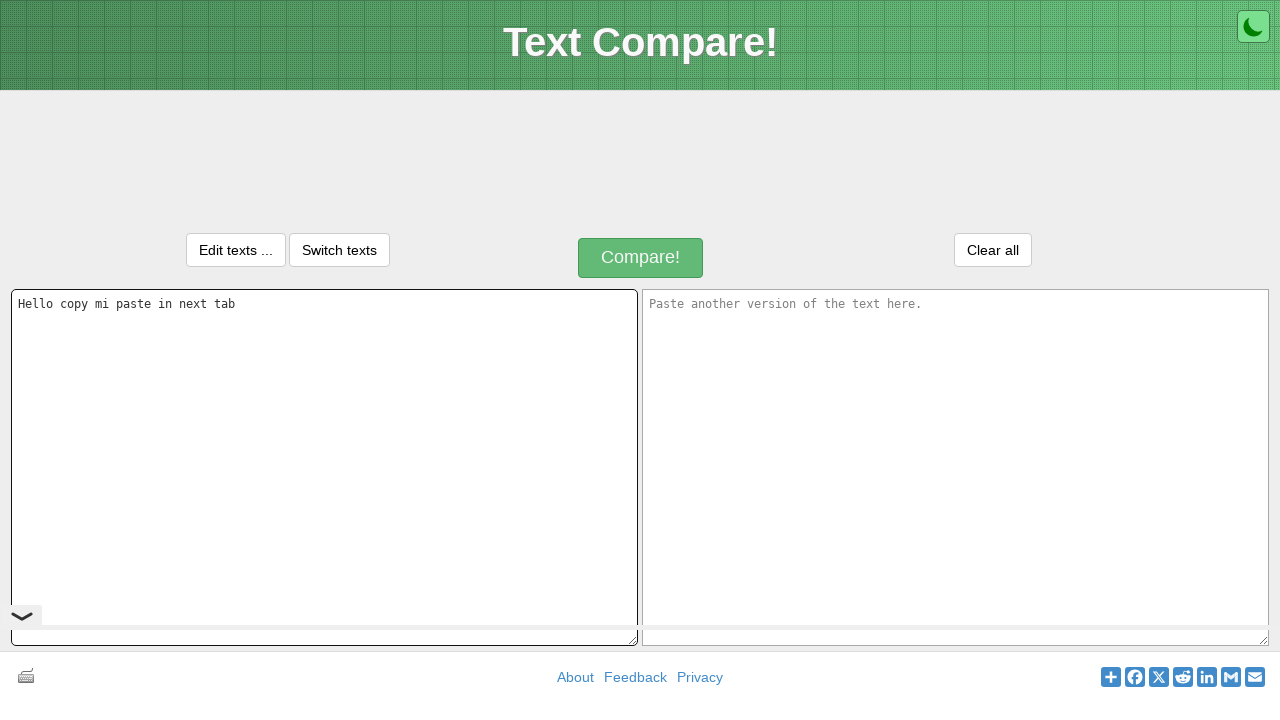

Clicked on first input field to focus it at (324, 467) on #inputText1
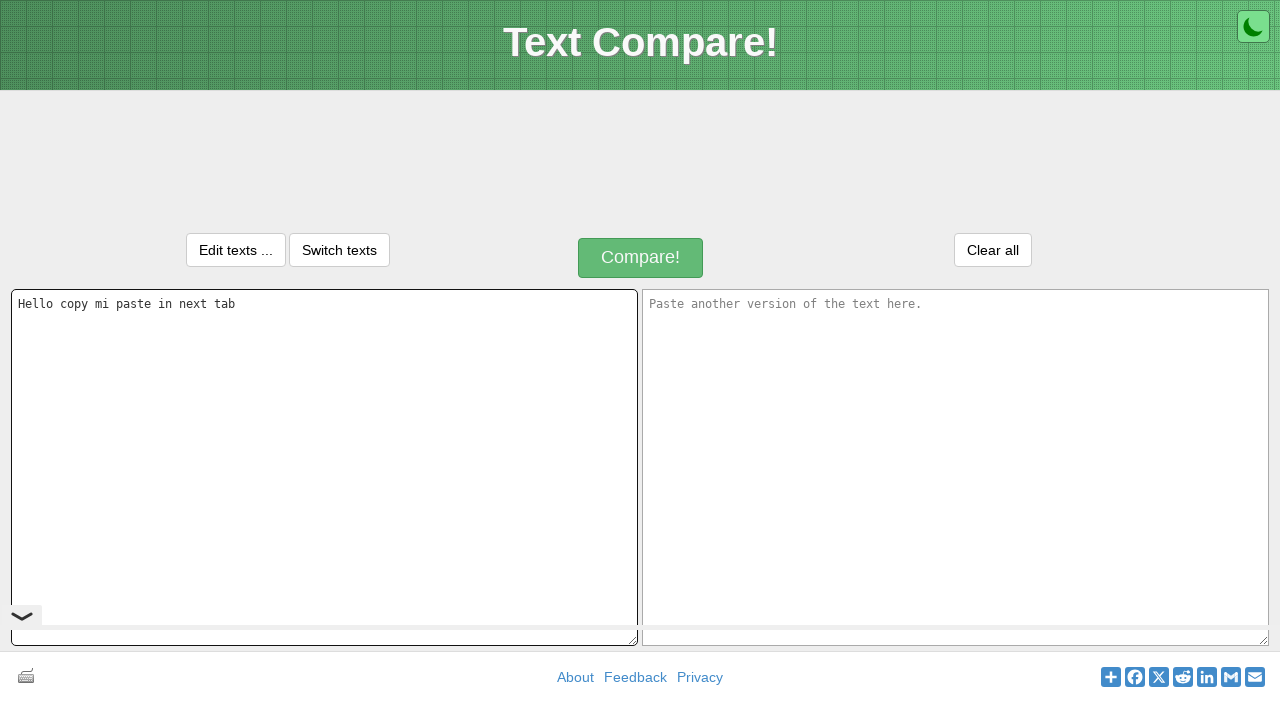

Pressed Ctrl+A to select all text in first input field
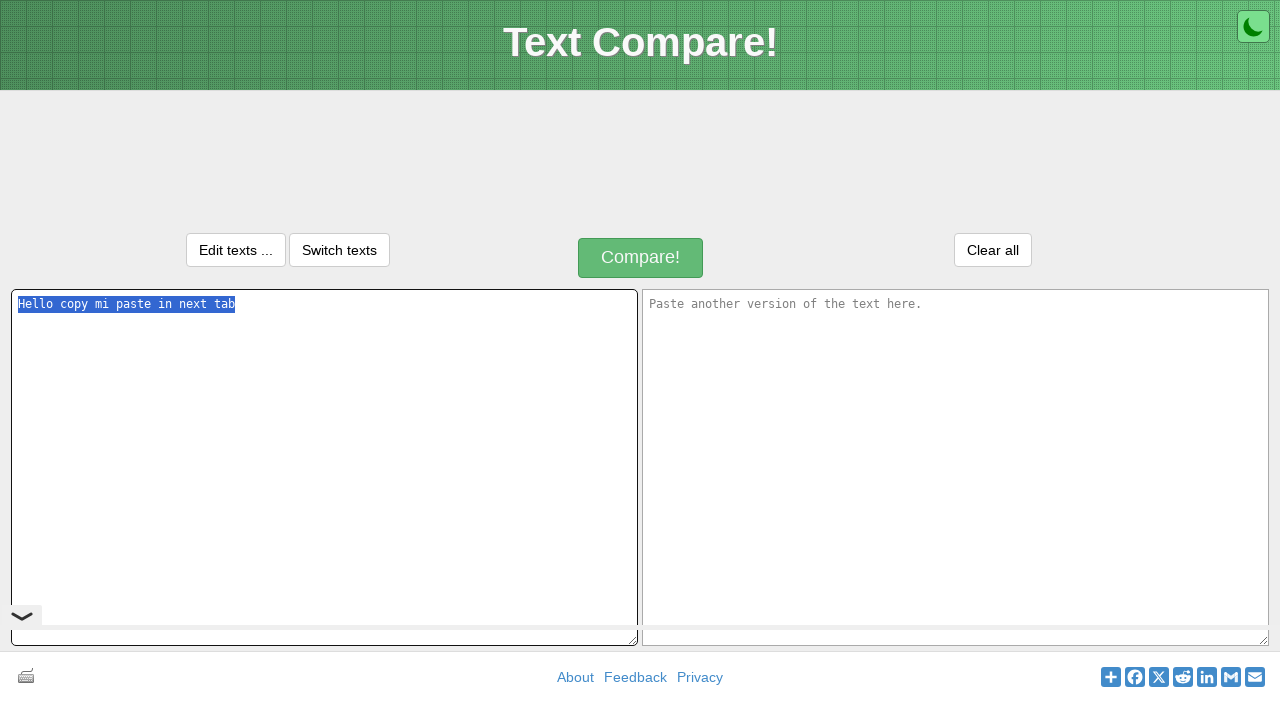

Pressed Ctrl+C to copy selected text
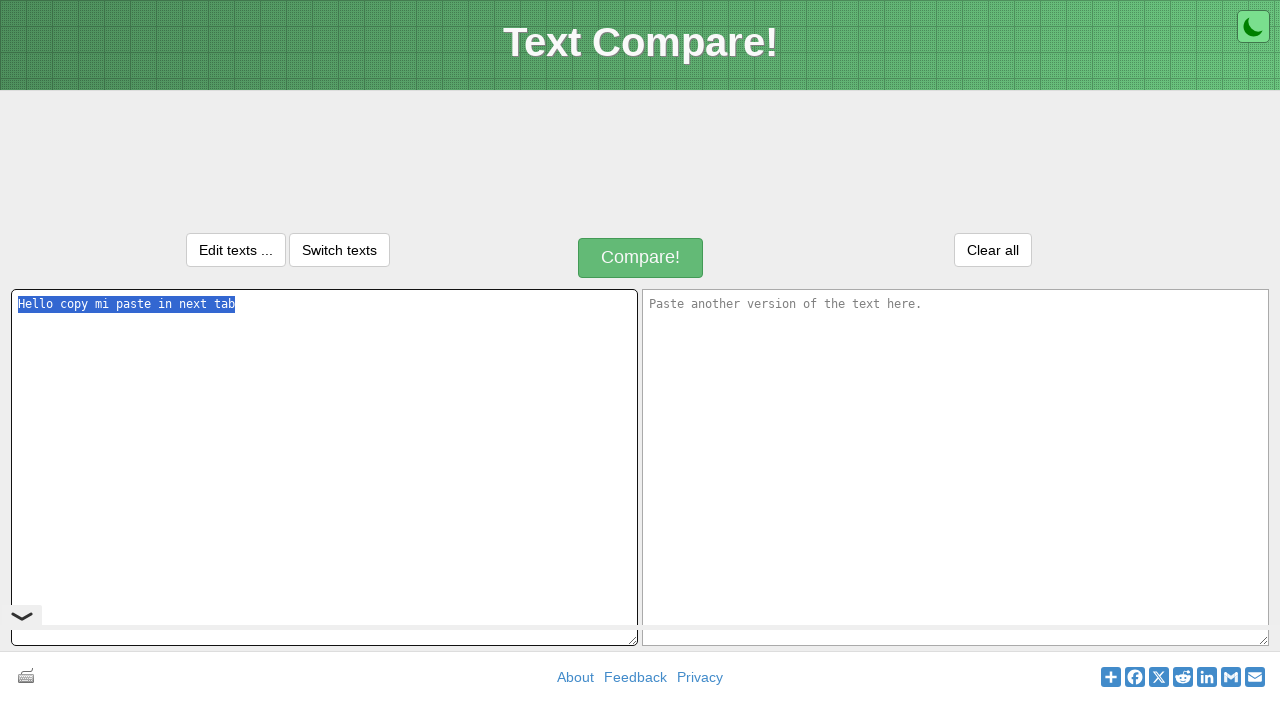

Pressed Tab to move focus to second input field
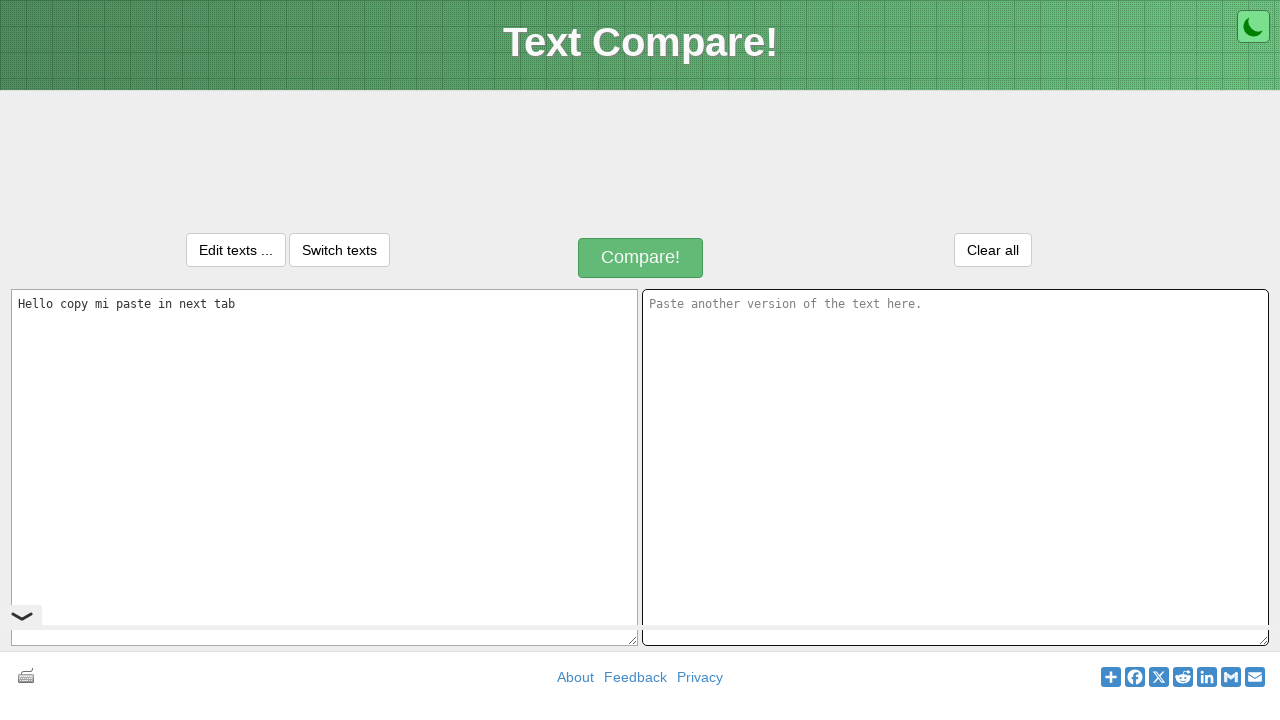

Pressed Ctrl+V to paste text into second input field
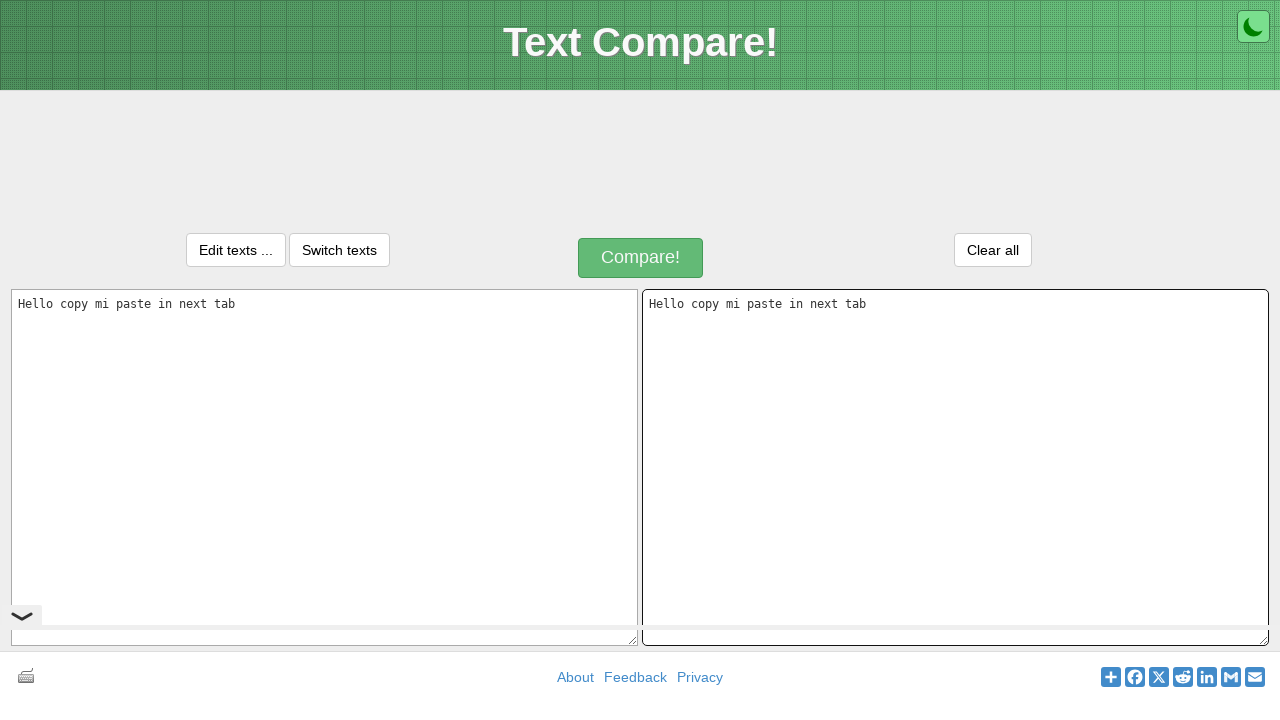

Retrieved text value from first input field
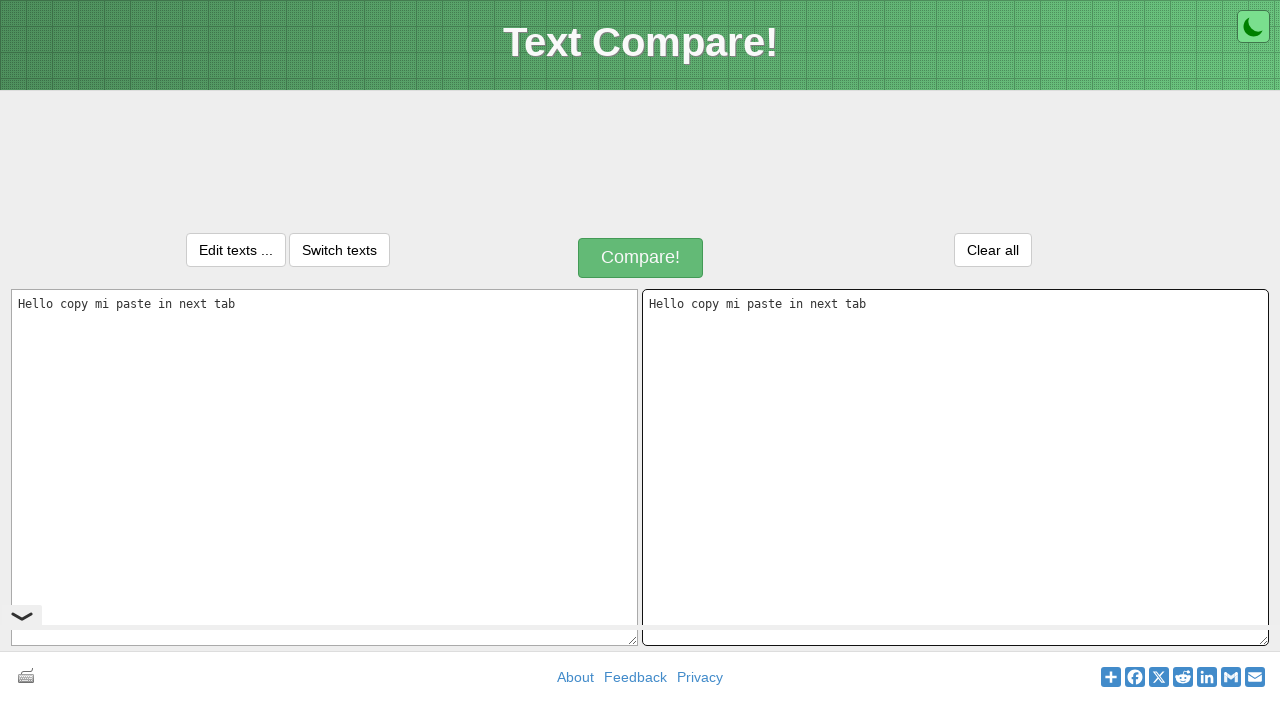

Retrieved text value from second input field
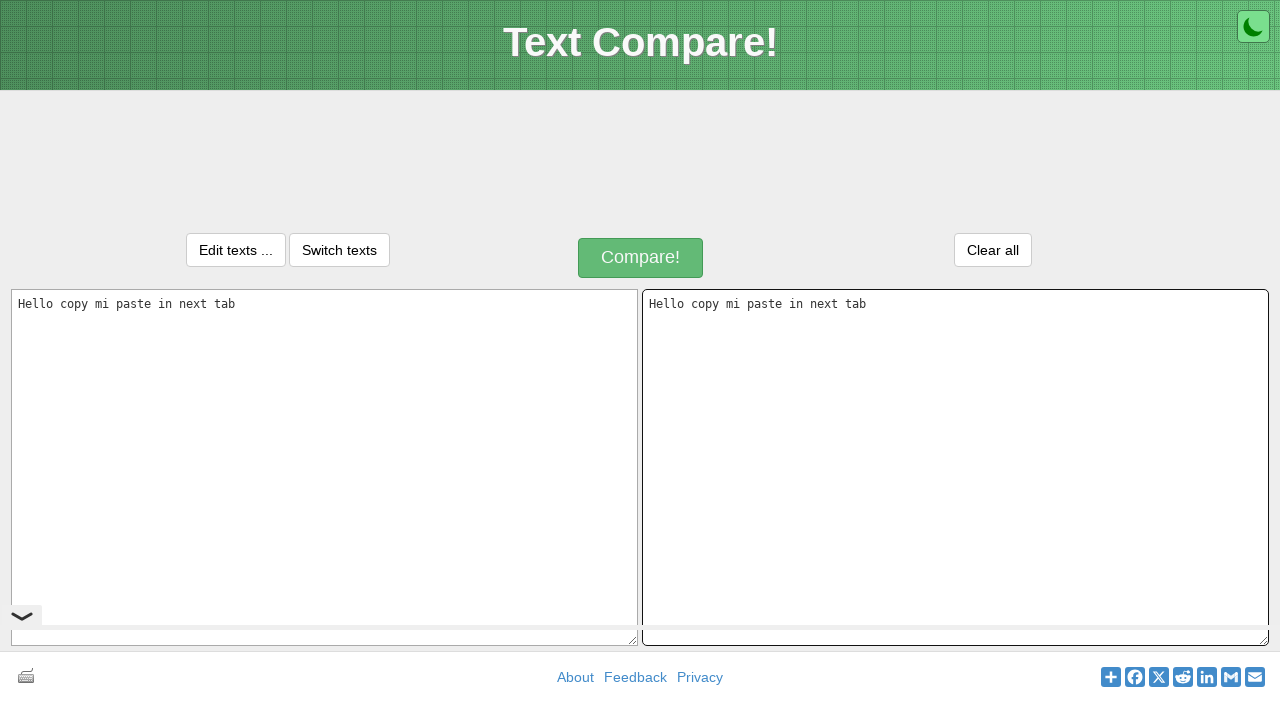

Verified that text in both fields matches - copy/paste successful
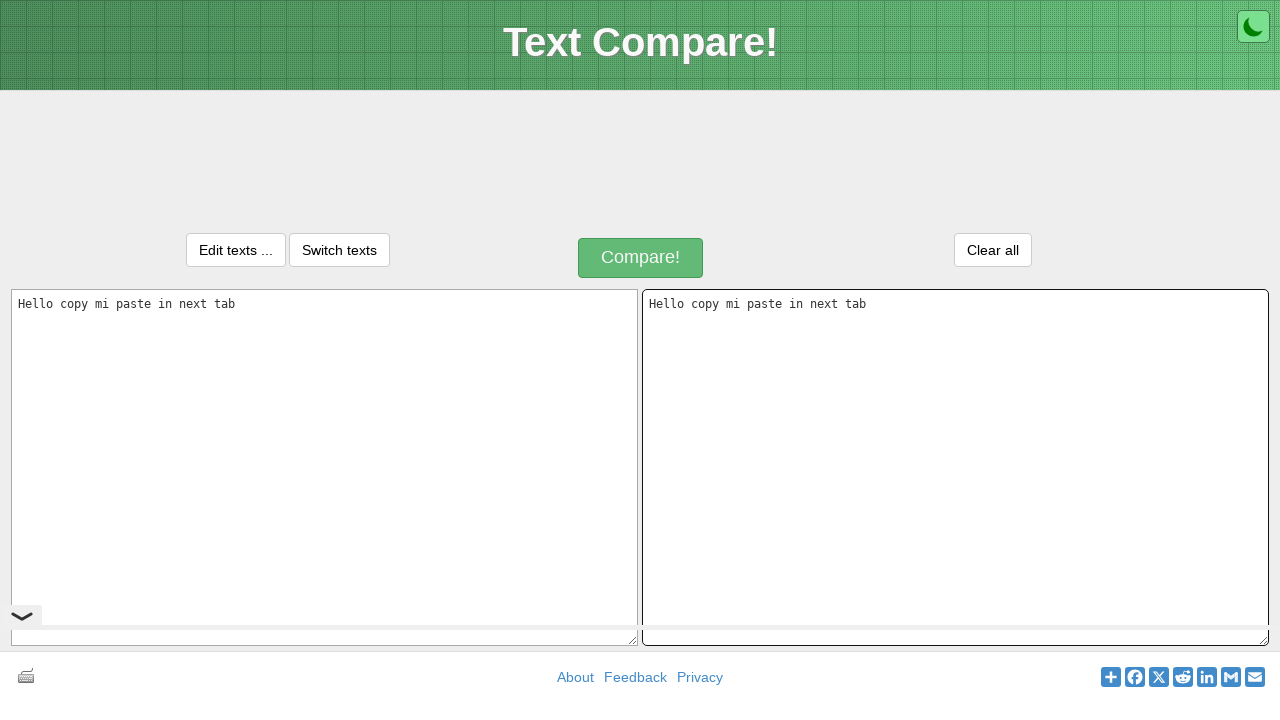

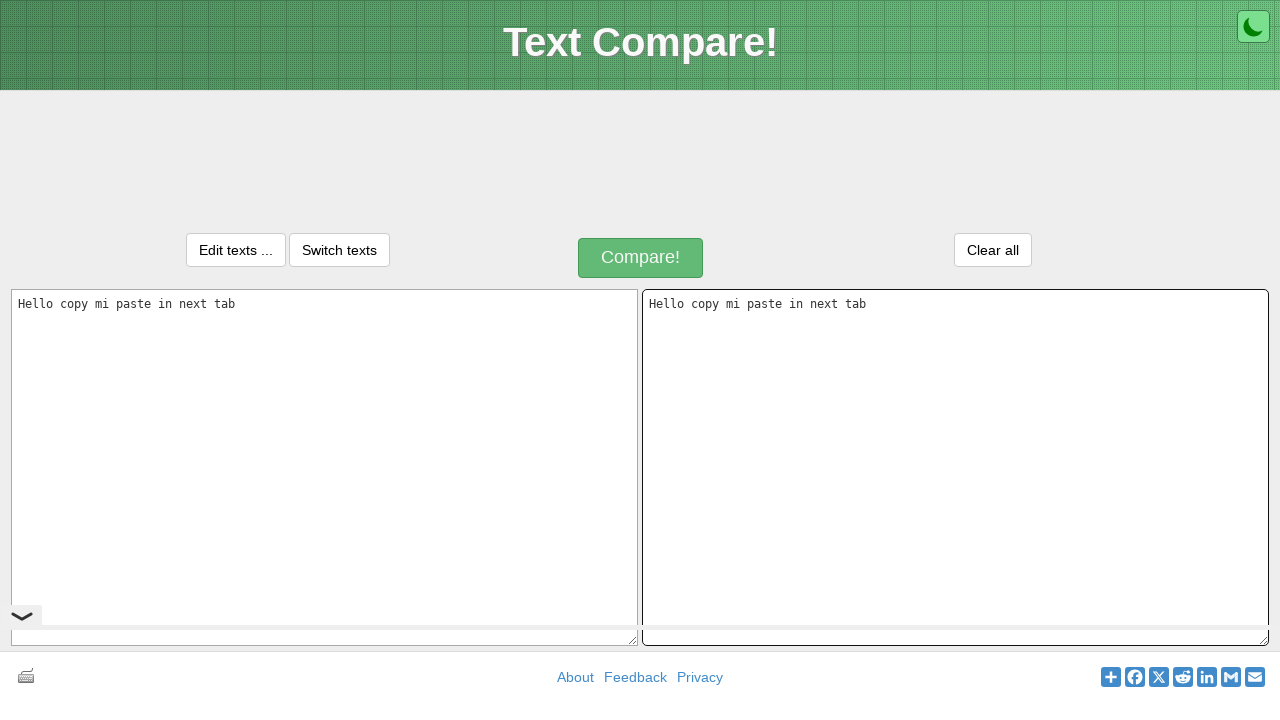